Navigates to JPL Space image gallery and clicks the button to view the full-size featured image

Starting URL: https://data-class-jpl-space.s3.amazonaws.com/JPL_Space/index.html

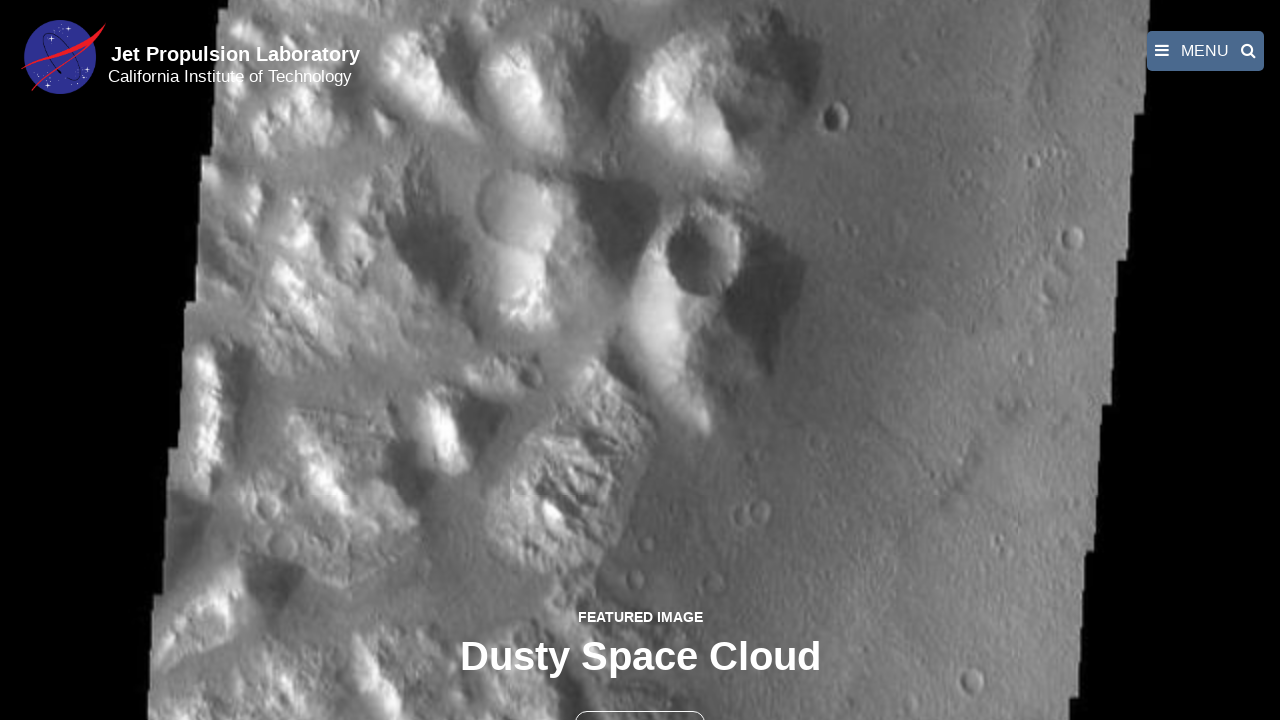

Navigated to JPL Space image gallery
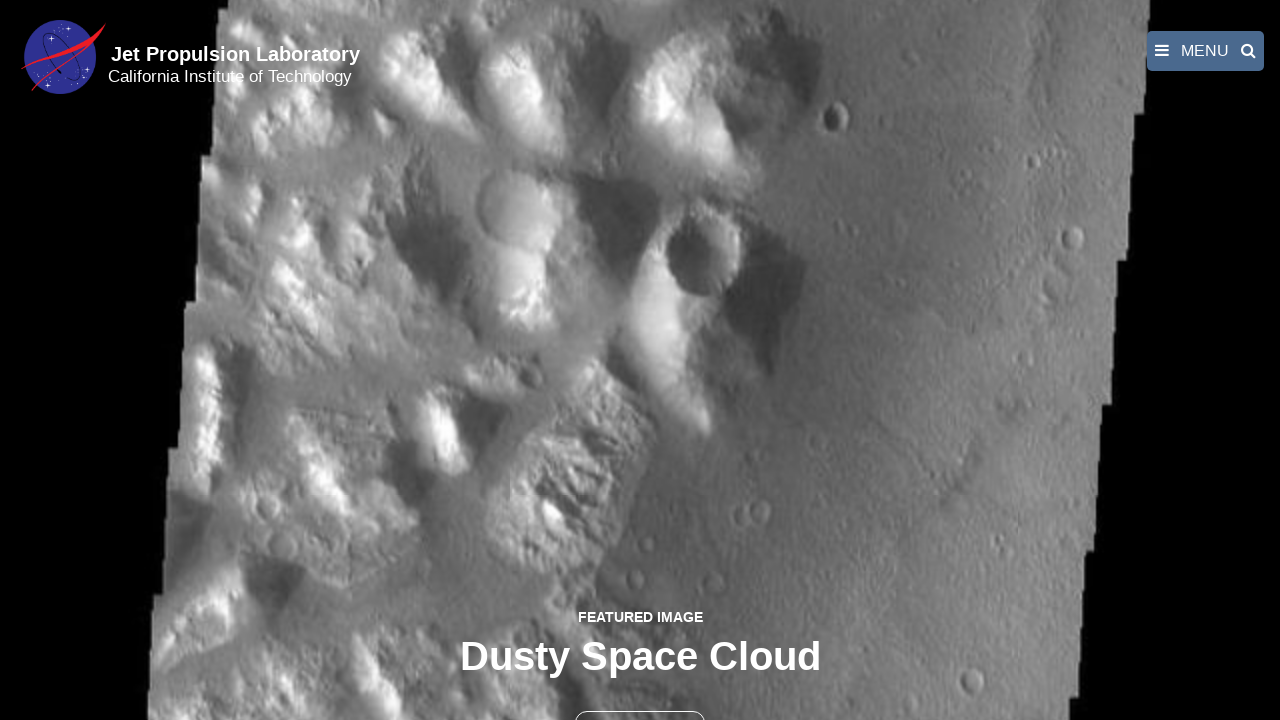

Clicked button to view full-size featured image at (640, 699) on button >> nth=1
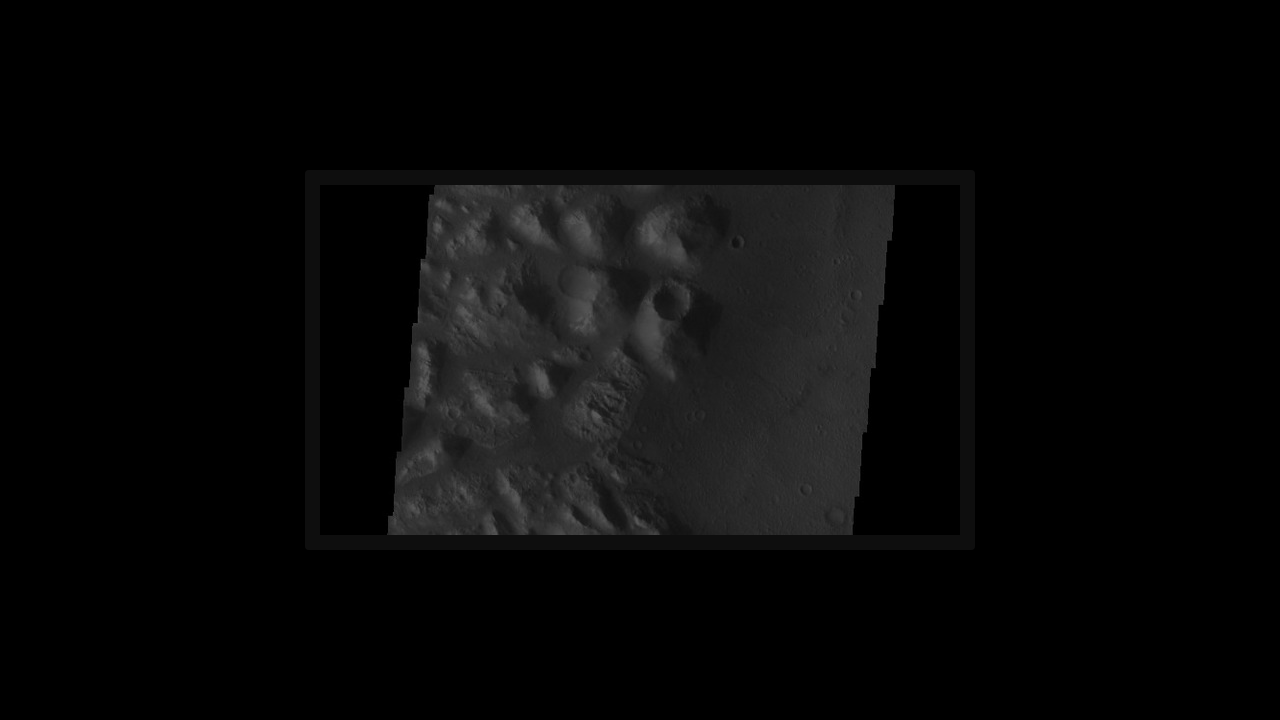

Full-size featured image loaded in fancybox
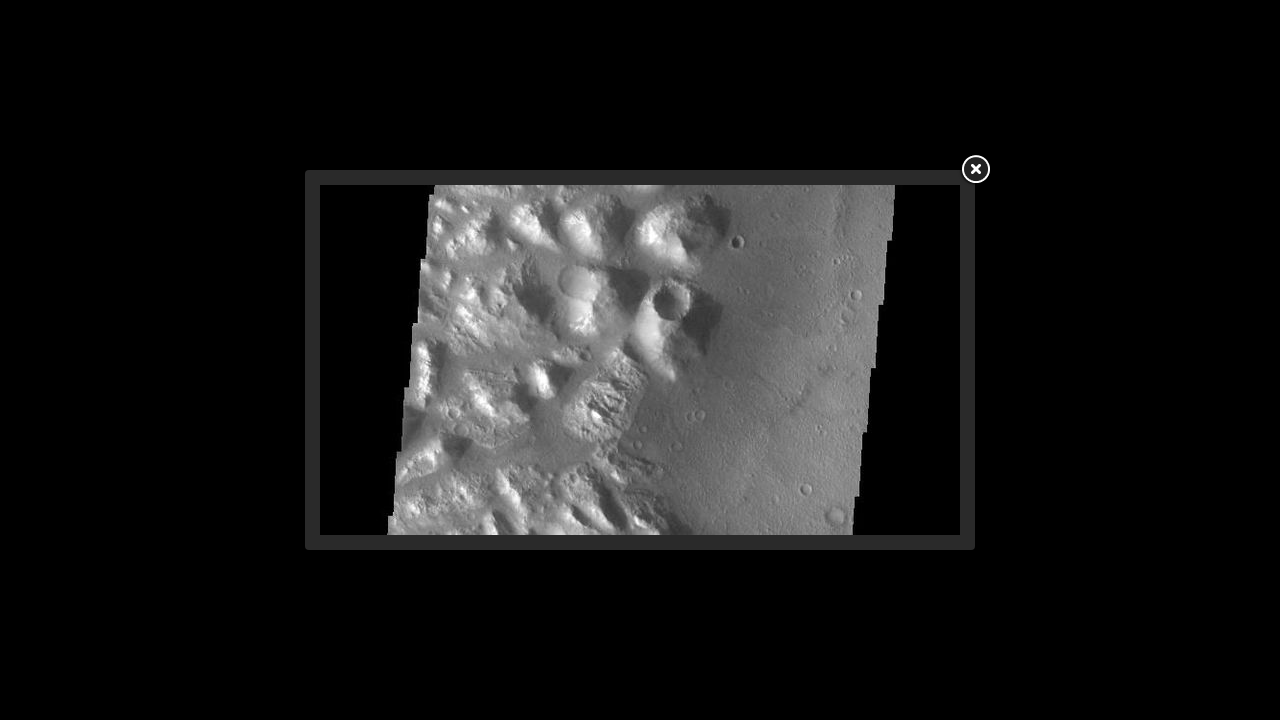

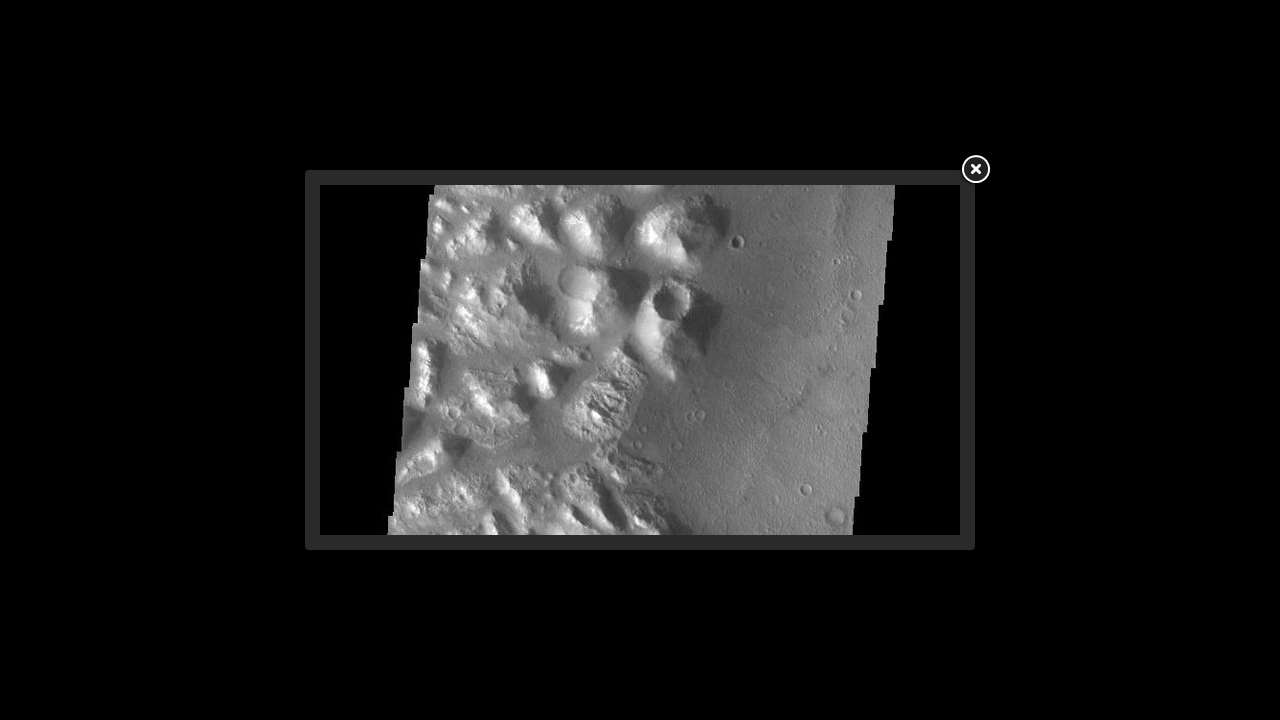